Tests the sorting functionality of a web table by selecting 20 items per page from a dropdown, then clicking the "Veg/fruit name" column header to sort the table, and verifying the items are sorted correctly.

Starting URL: https://rahulshettyacademy.com/seleniumPractise/#/offers

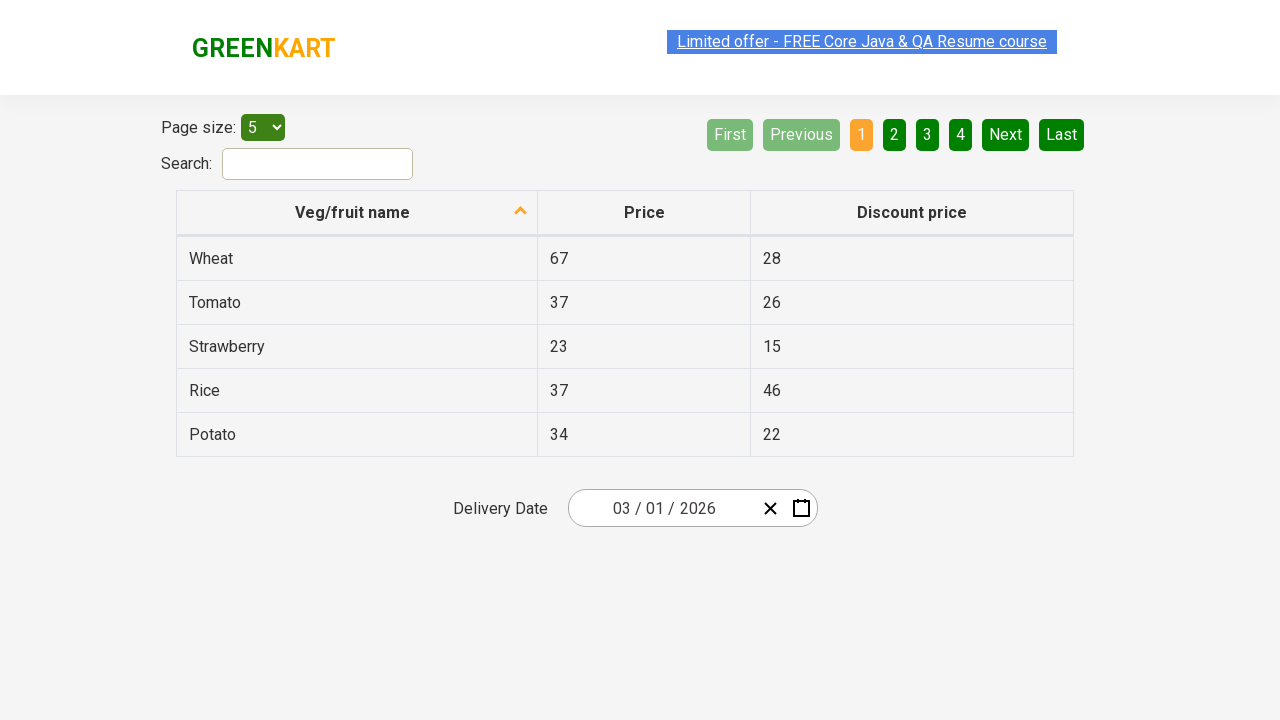

Selected '20' from page menu dropdown to display 20 items per page on #page-menu
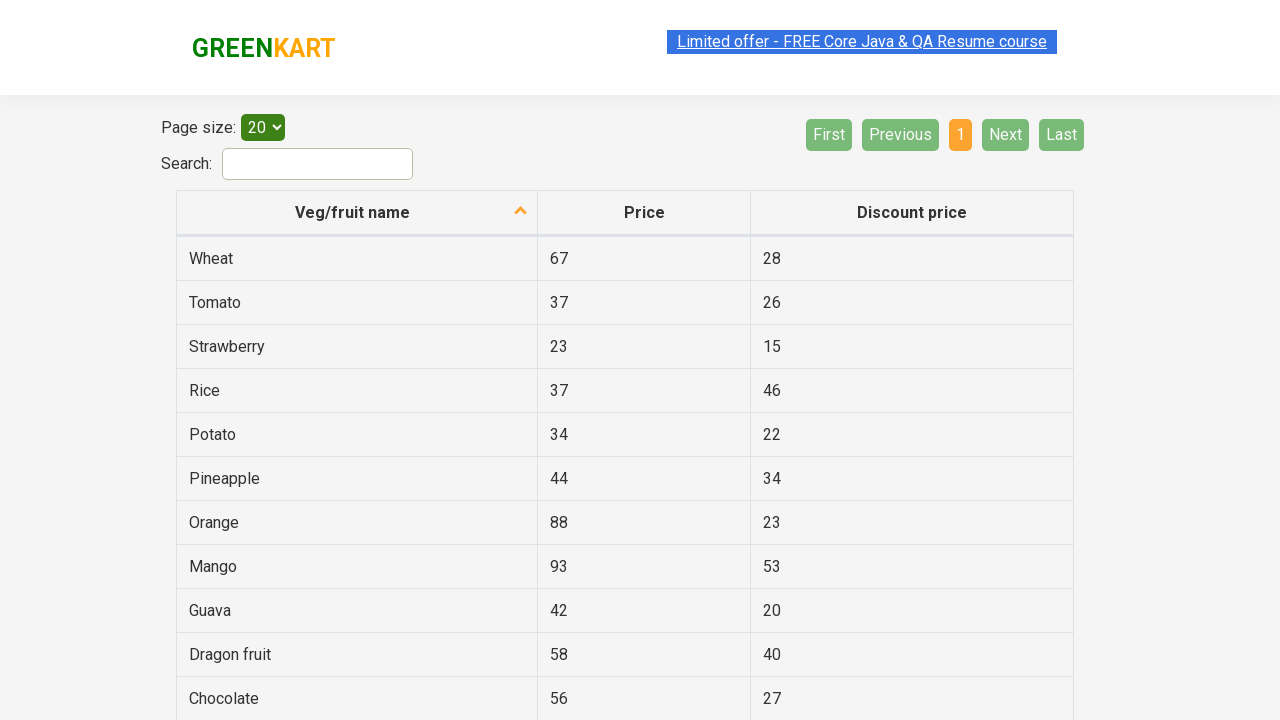

Table updated with 20 items per page
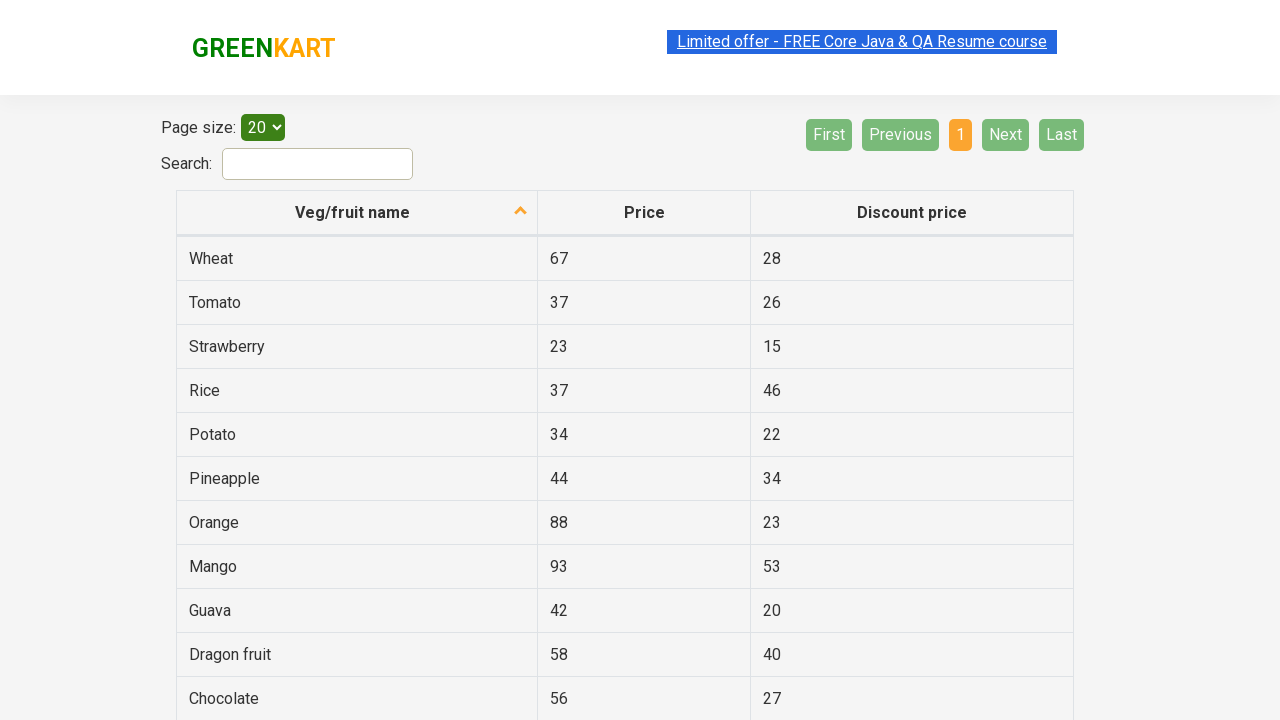

Clicked 'Veg/fruit name' column header to sort the table at (353, 212) on xpath=//span[contains(text(),'Veg/fruit name')]
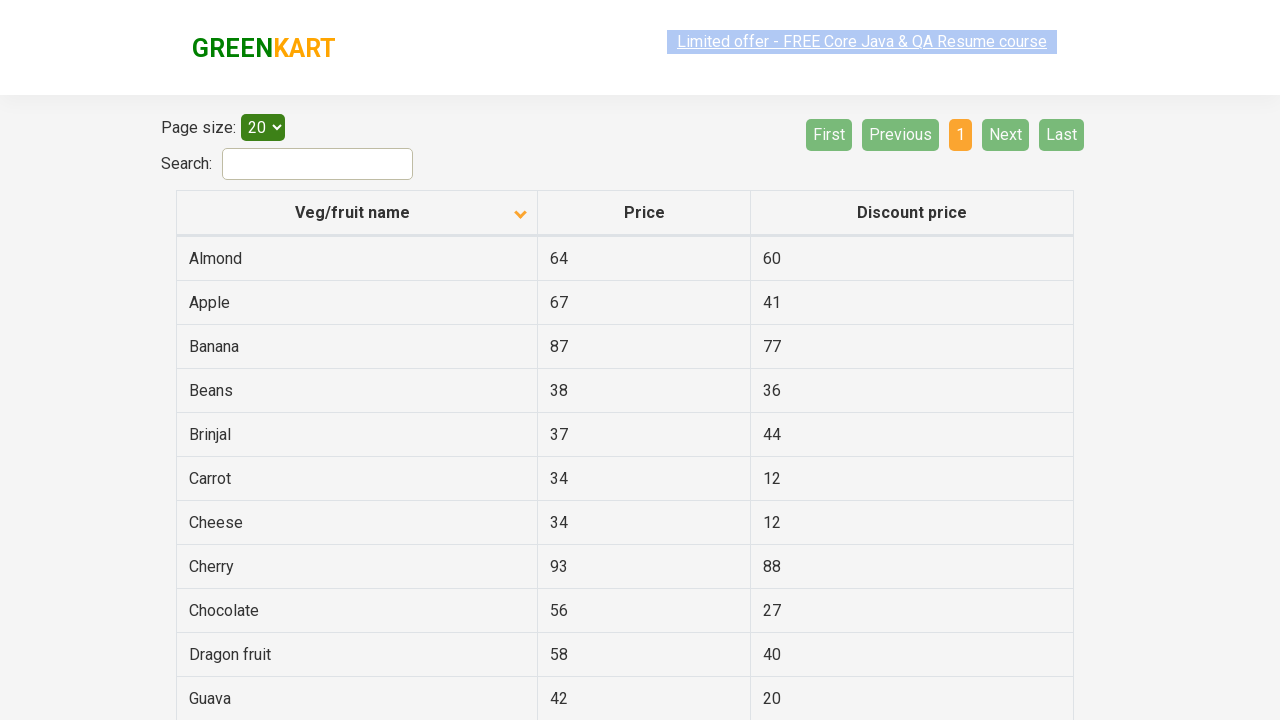

Waited for table to re-sort after column header click
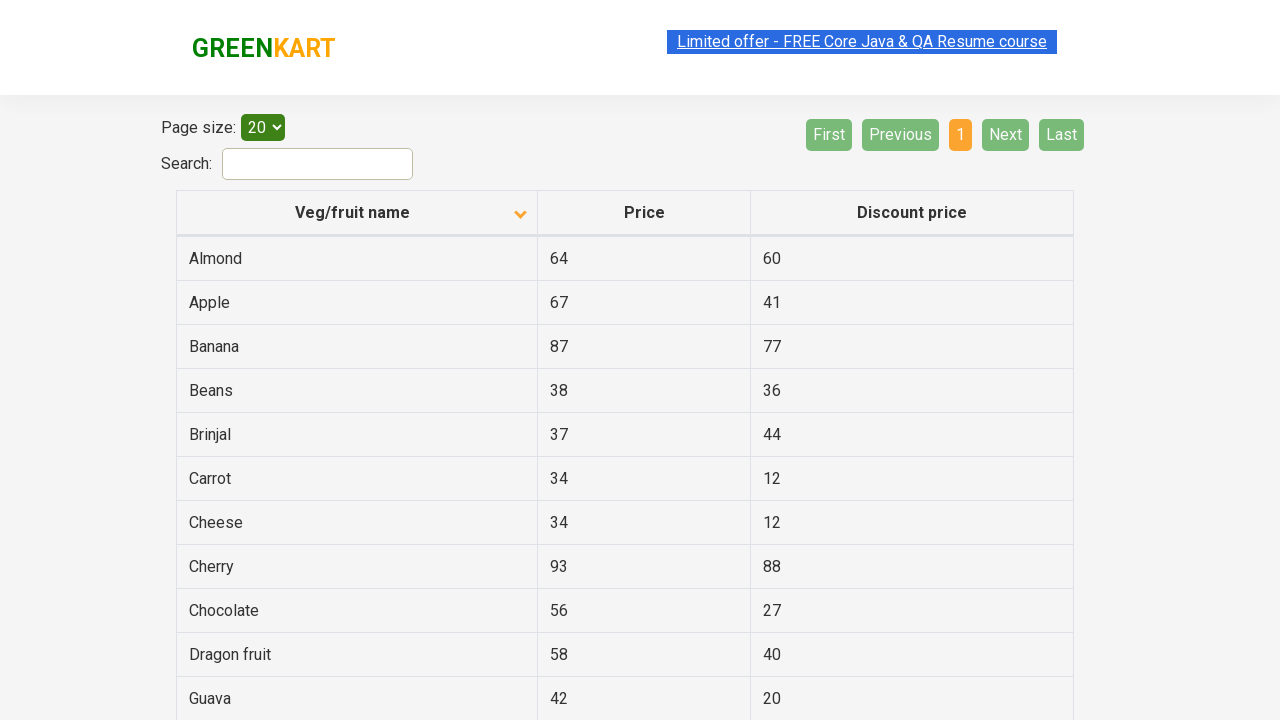

Verified sorted items are displayed in the table
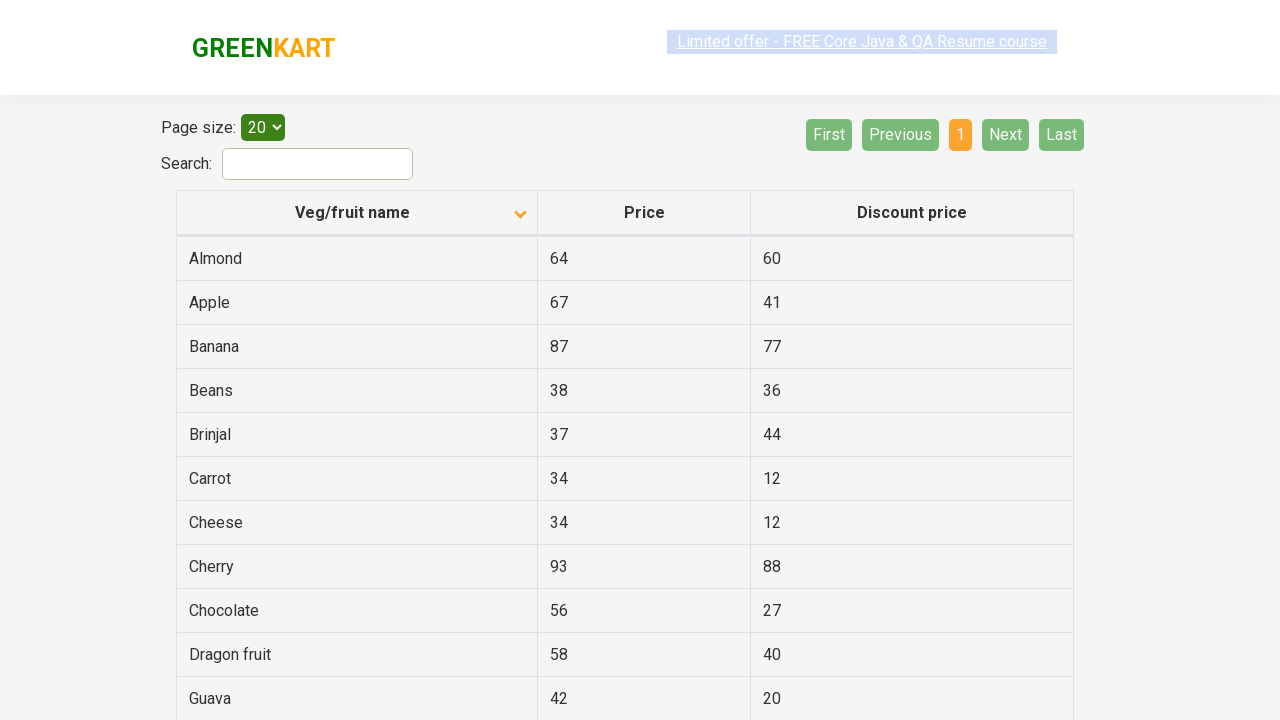

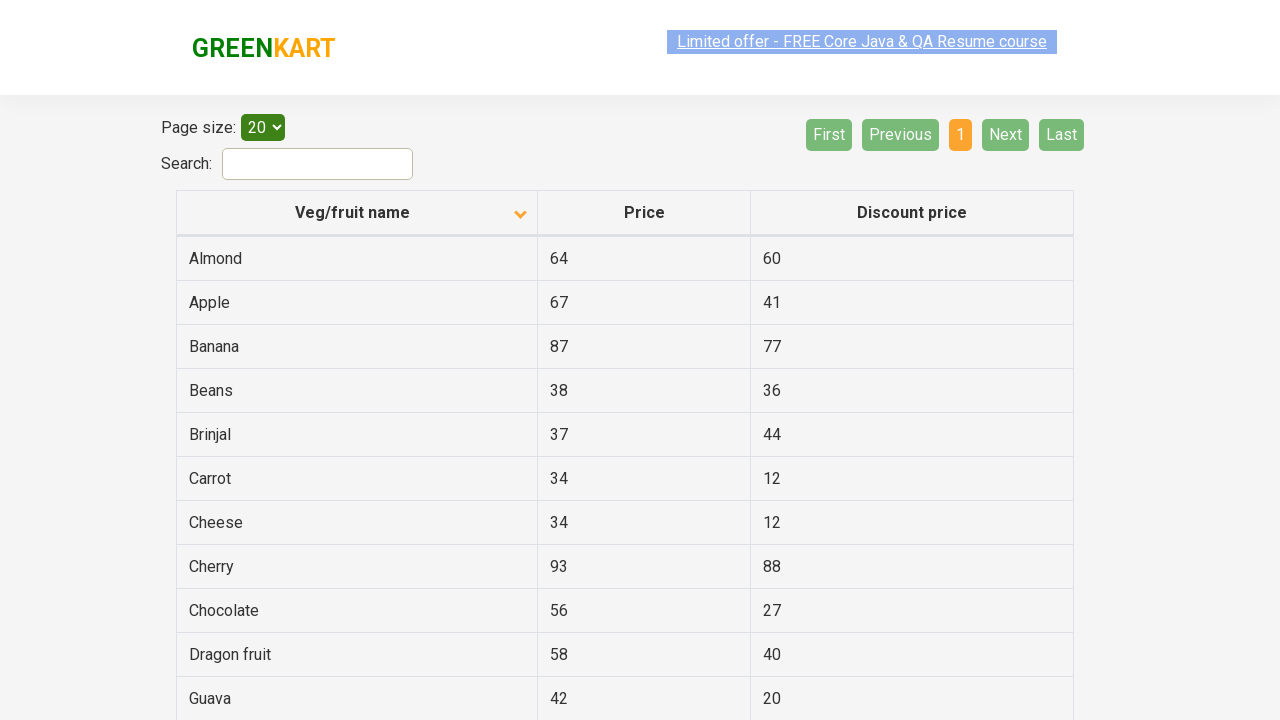